Tests drawing functionality on an online signature pad by performing click-and-drag operations to create signature strokes on a canvas element

Starting URL: https://signaturely.com/online-signature/draw/

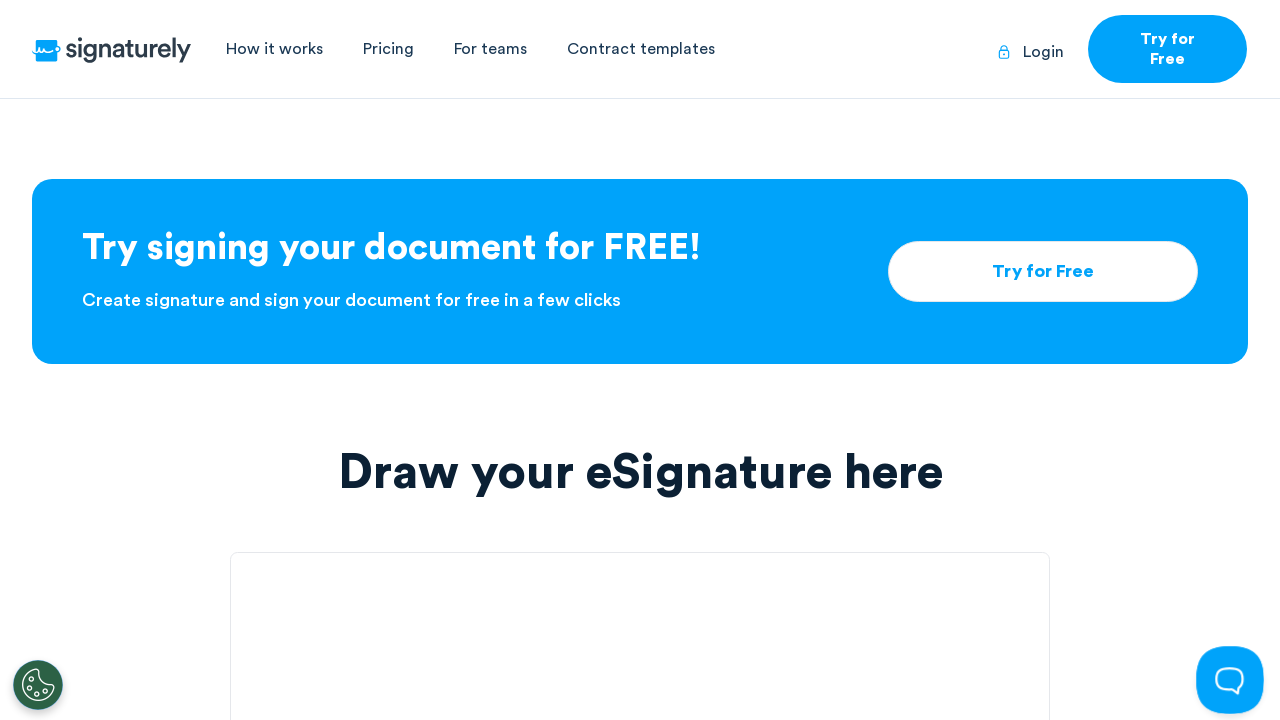

Signature canvas element located
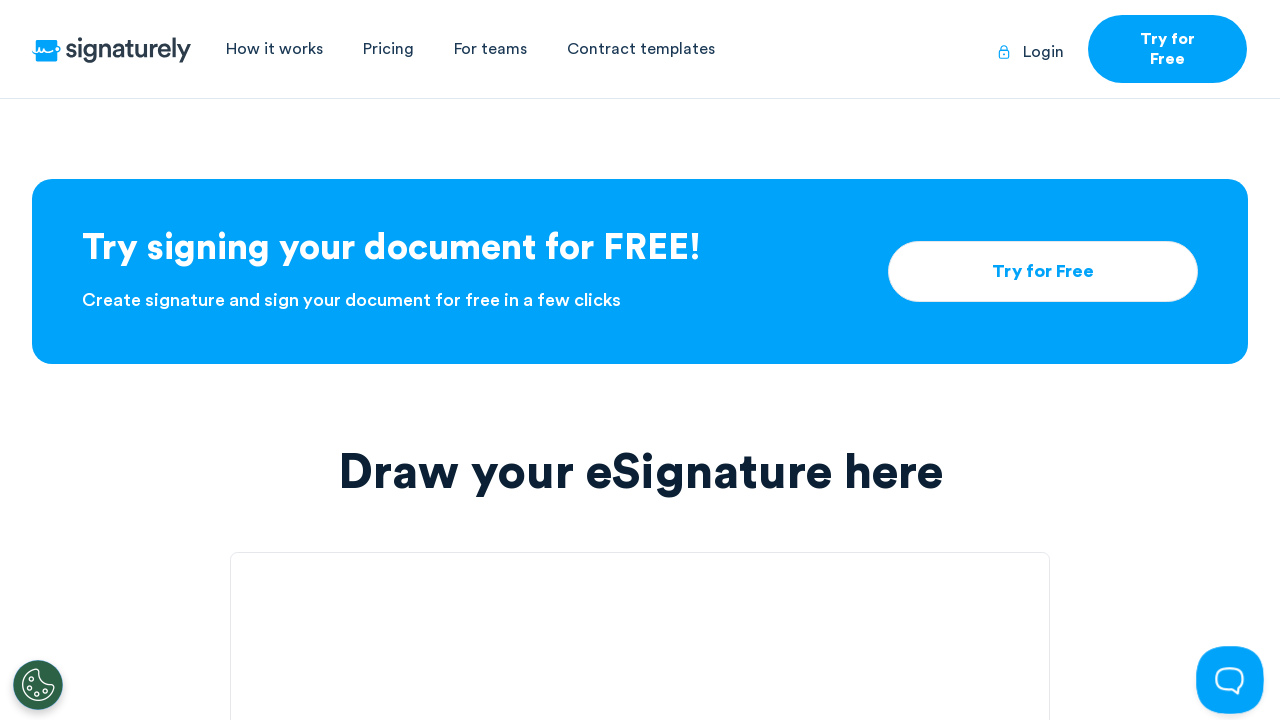

Scrolled down 500px to ensure canvas is visible
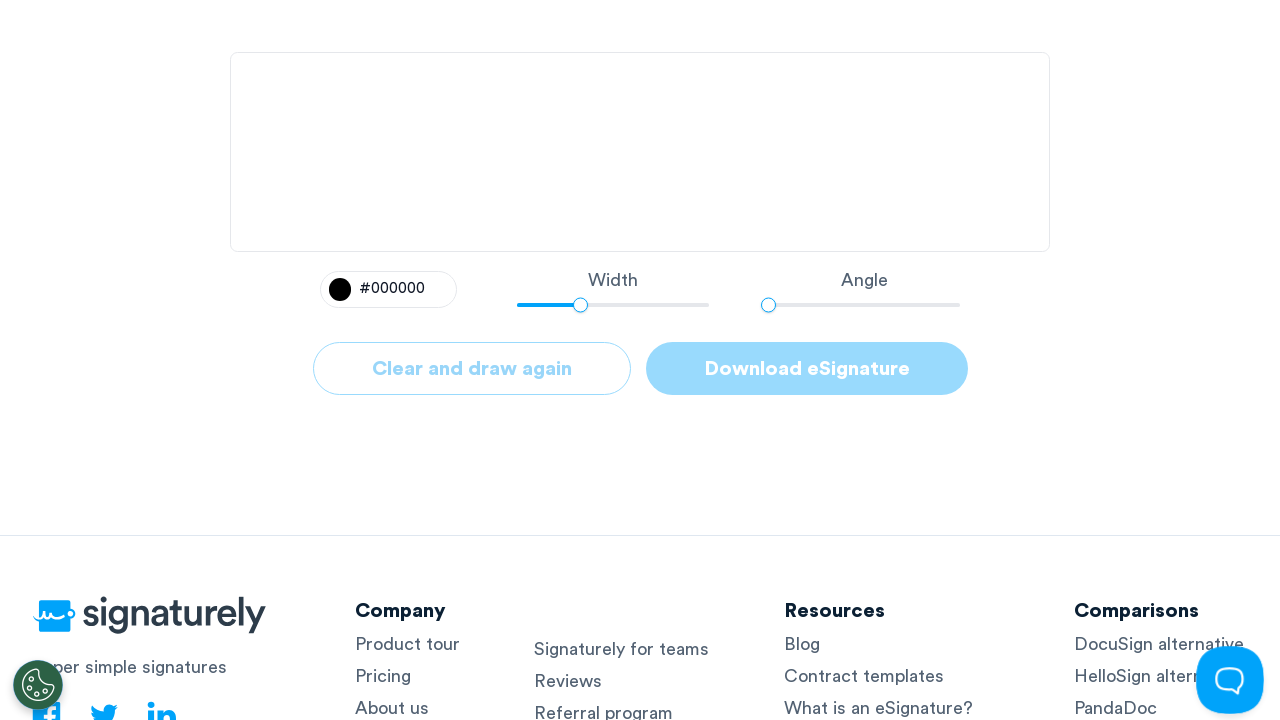

Retrieved canvas bounding box coordinates
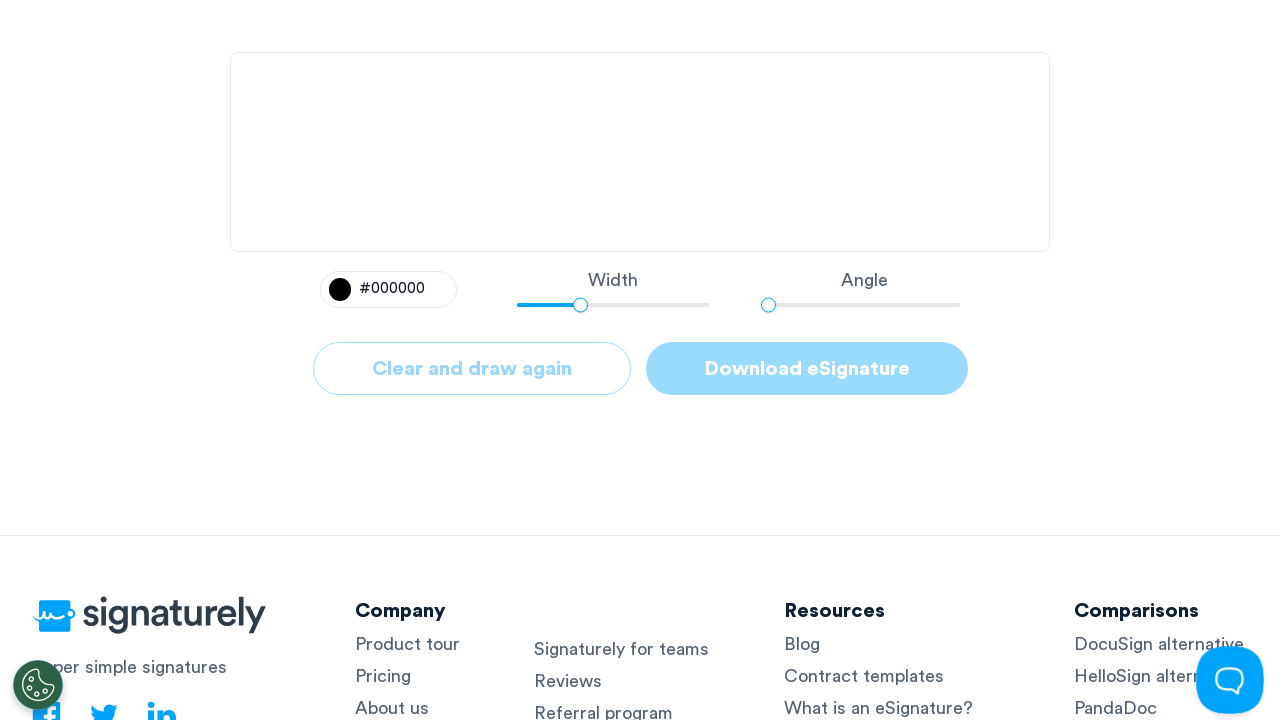

Moved mouse to center of canvas for first stroke at (640, 152)
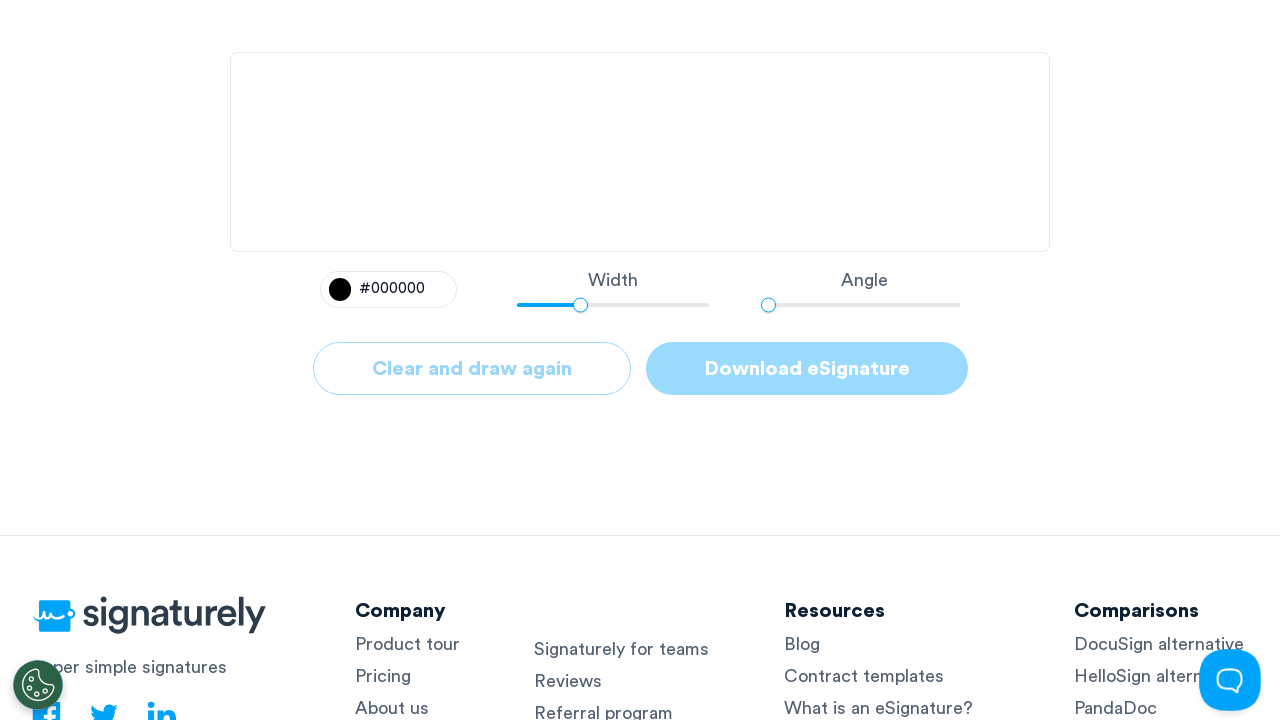

Pressed mouse button down to start first stroke at (640, 152)
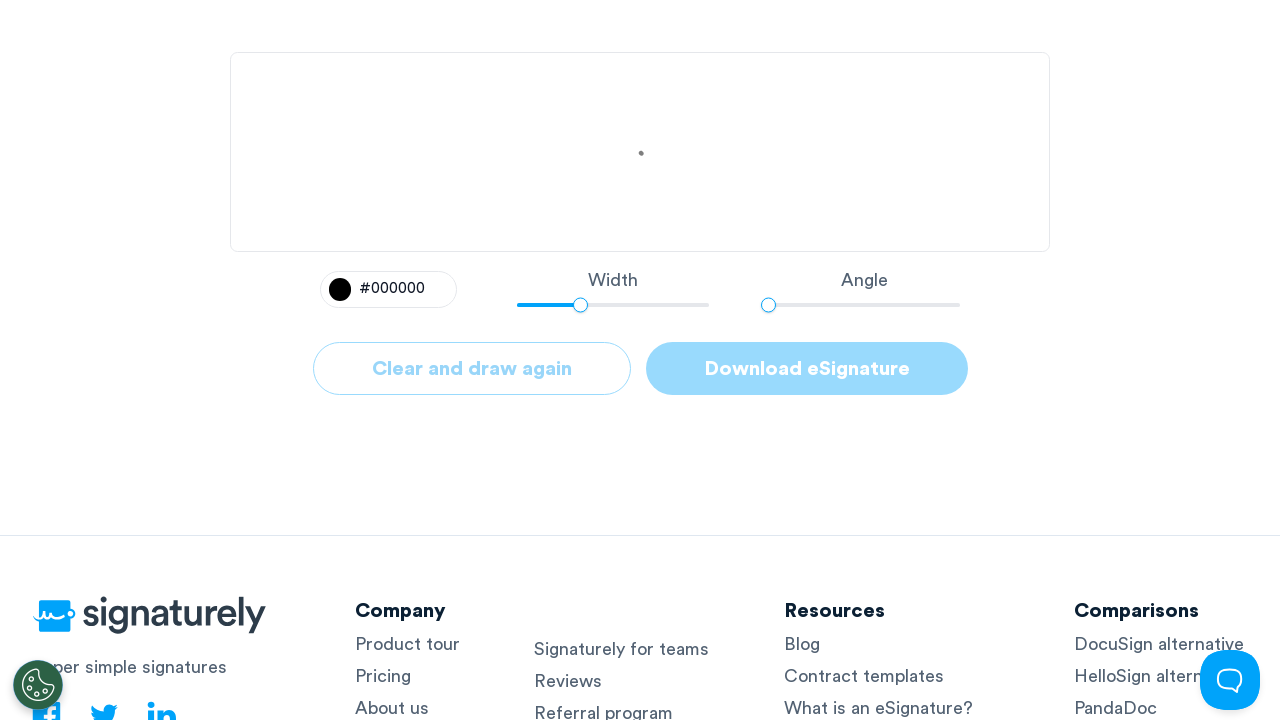

Dragged mouse right and down to draw first horizontal stroke at (660, 202)
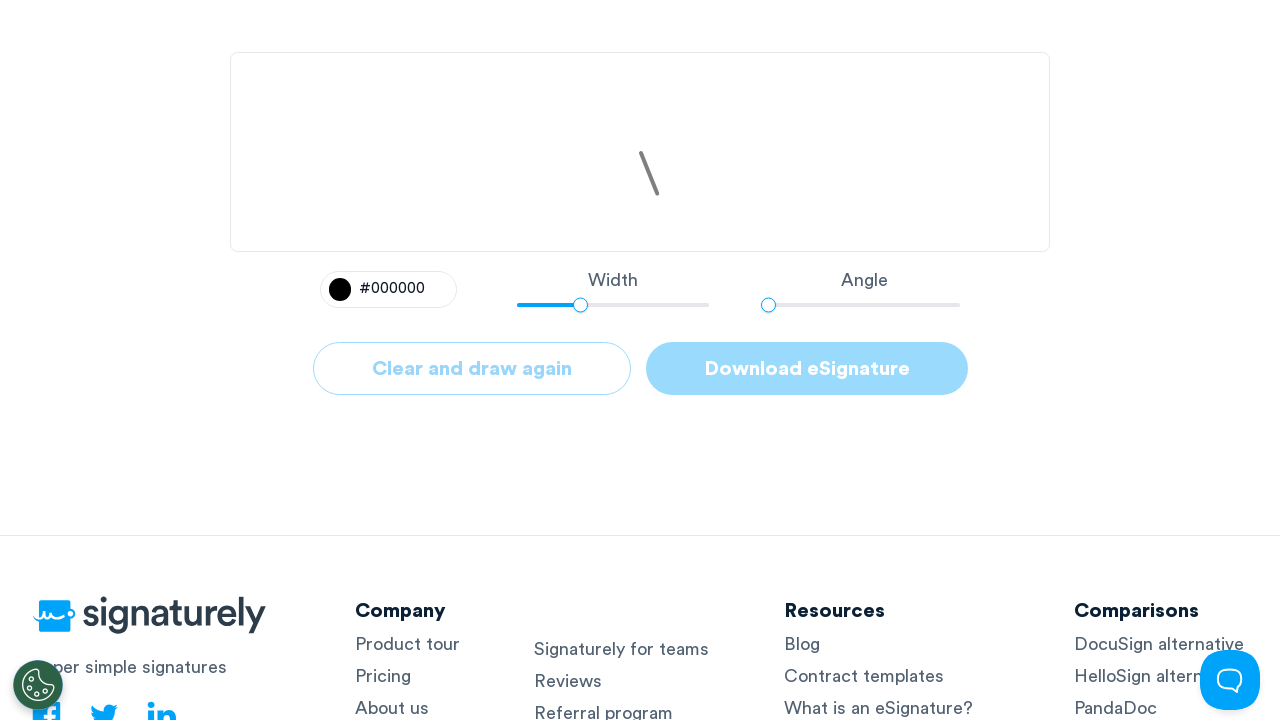

Released mouse button to complete first stroke at (660, 202)
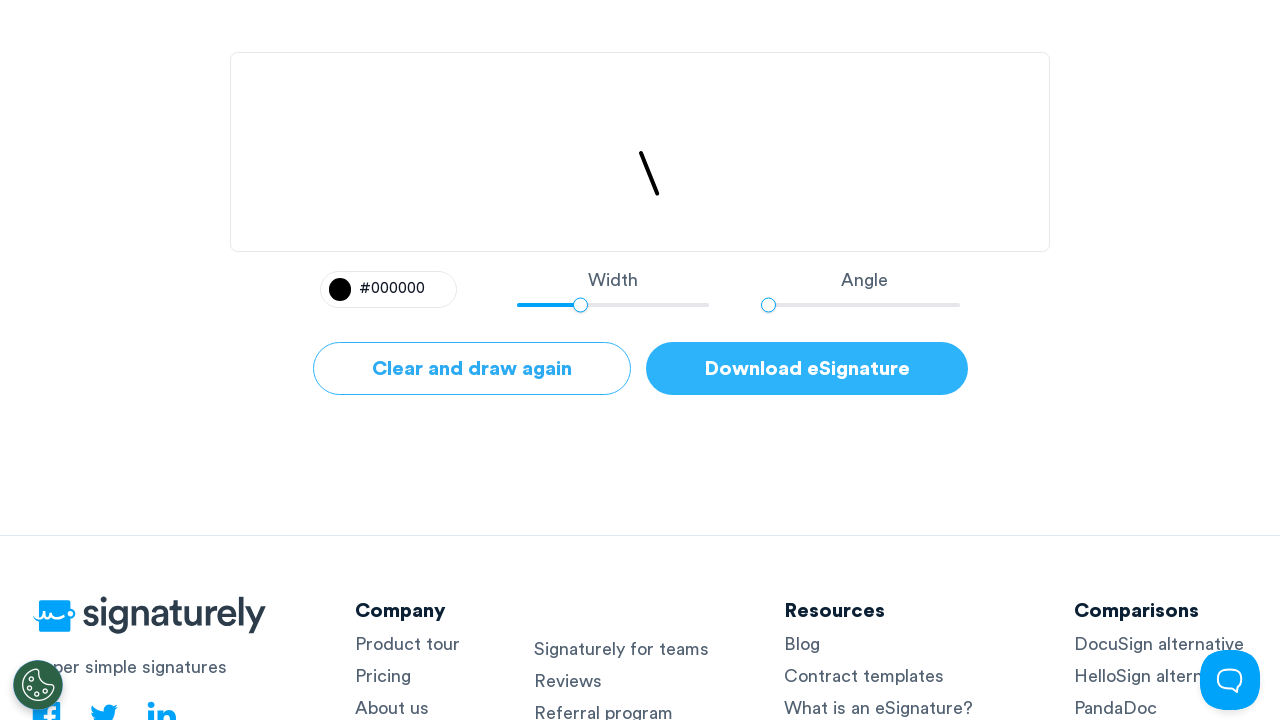

Moved mouse to center of canvas for second stroke at (640, 152)
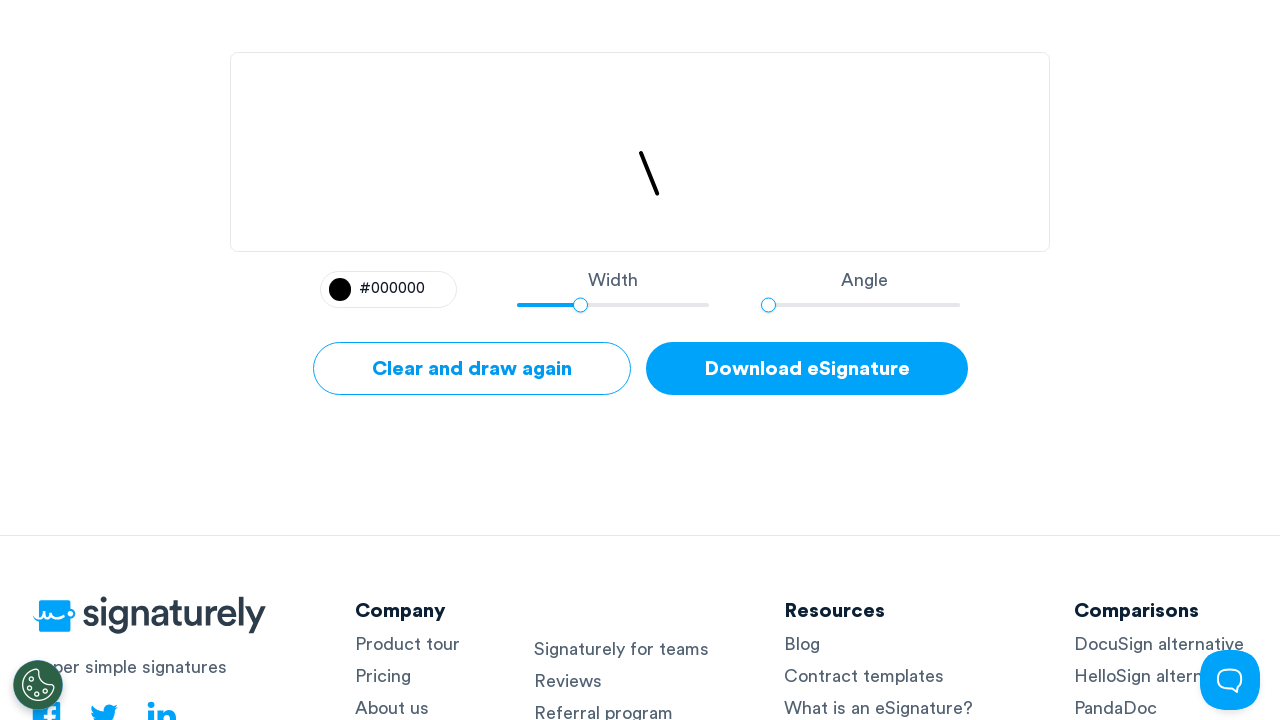

Pressed mouse button down to start second stroke at (640, 152)
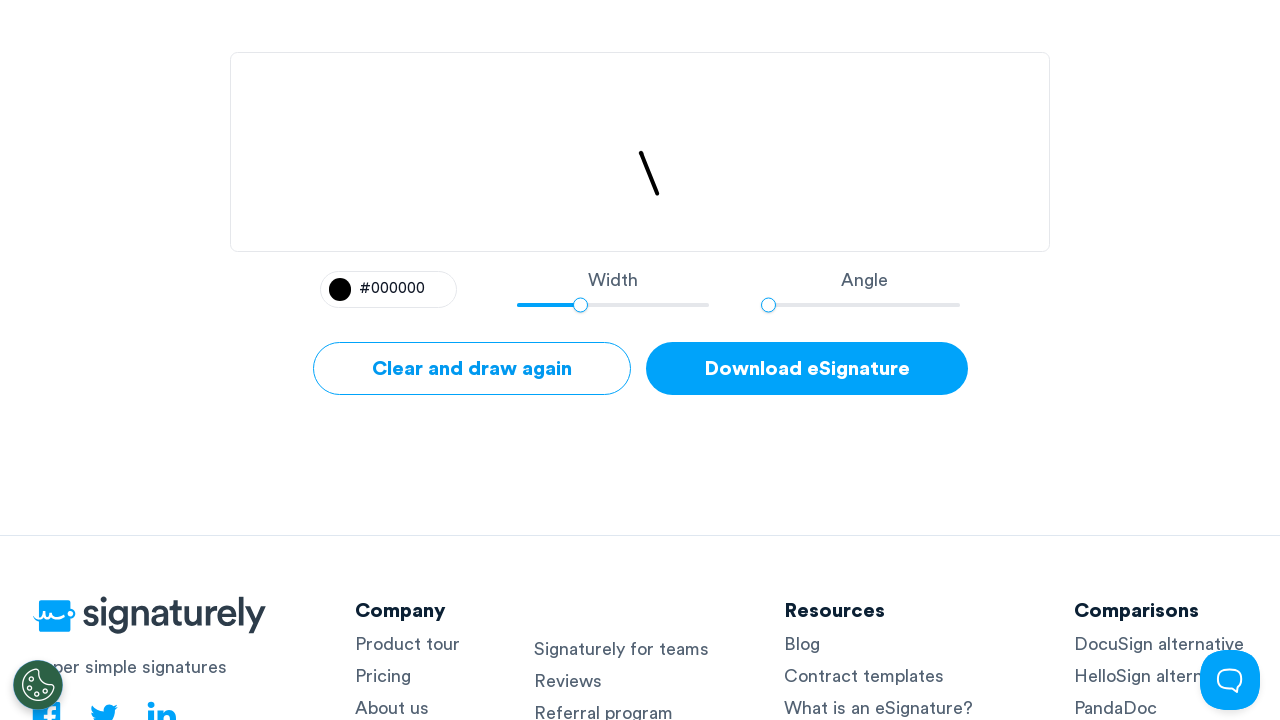

Dragged mouse left and down to draw second diagonal stroke at (620, 202)
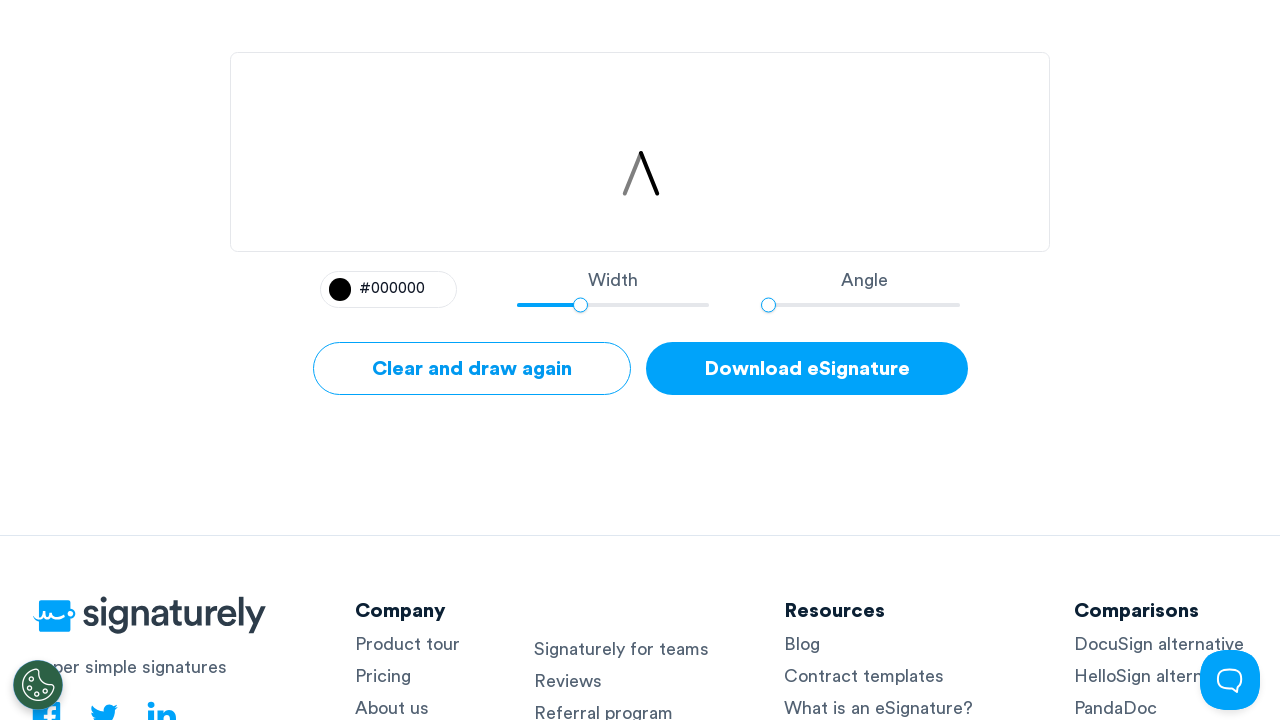

Released mouse button to complete second stroke at (620, 202)
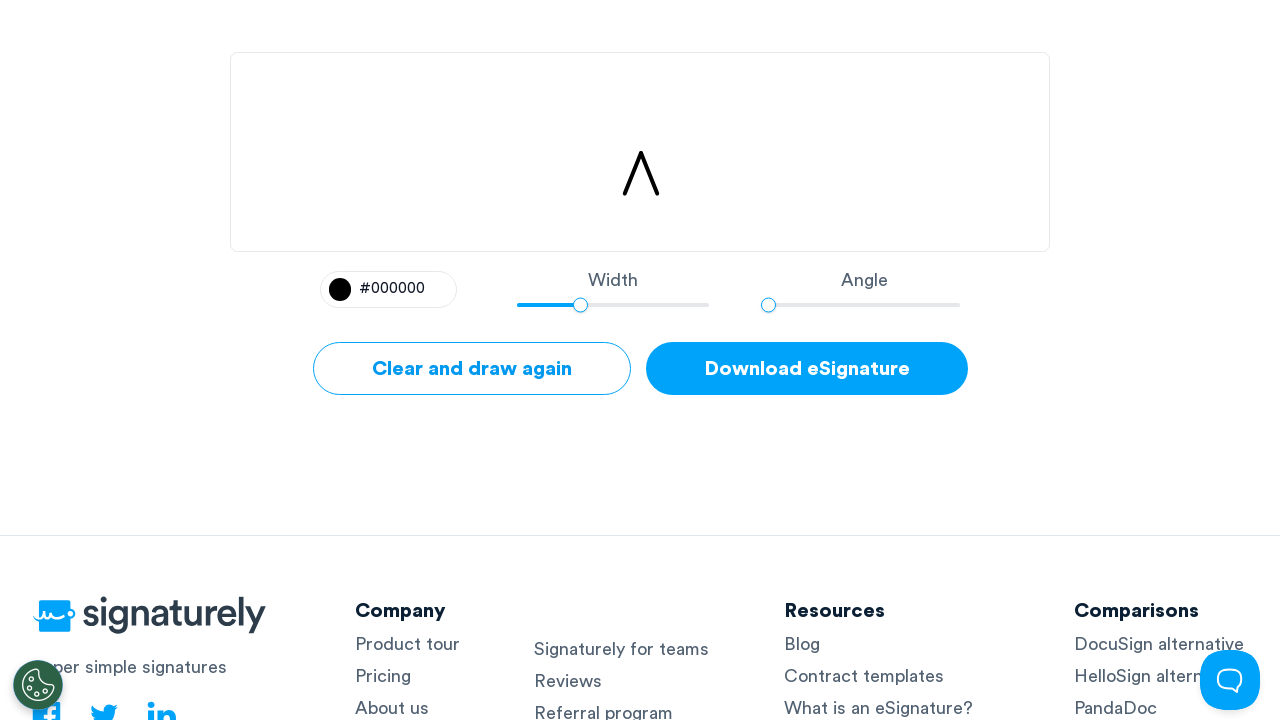

Moved mouse to center of canvas for third stroke at (640, 152)
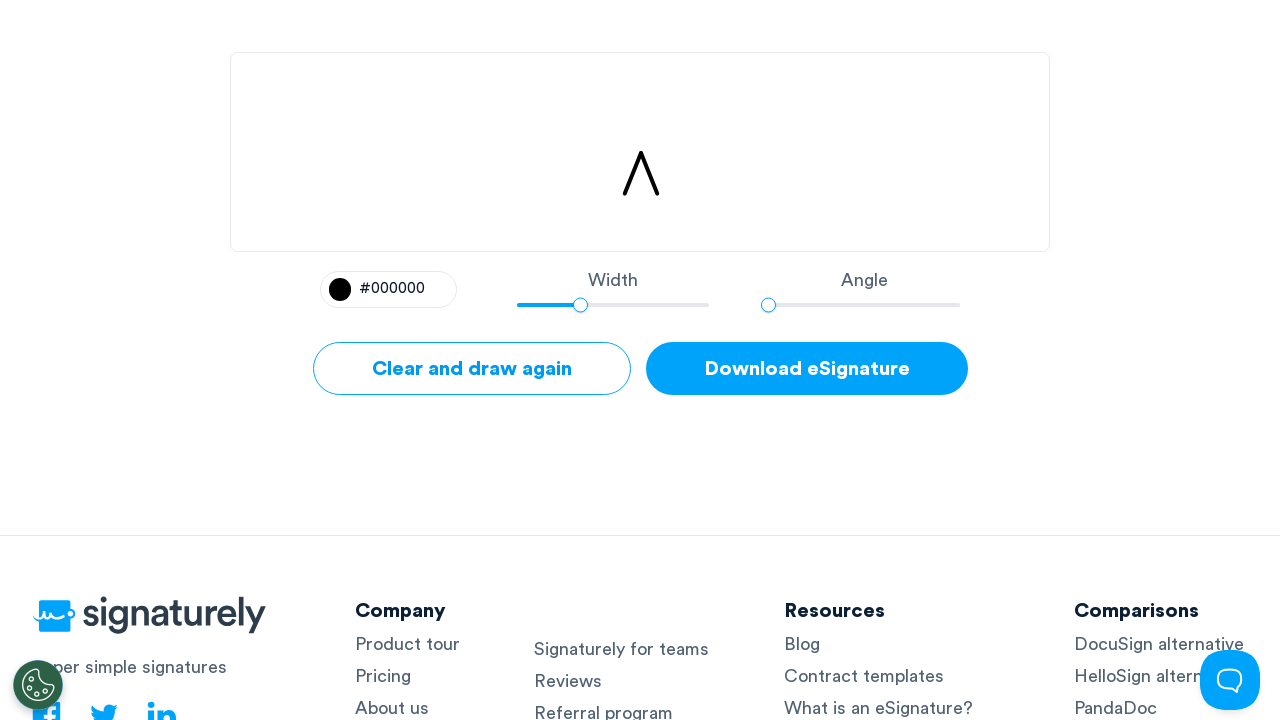

Pressed mouse button down to start third stroke at (640, 152)
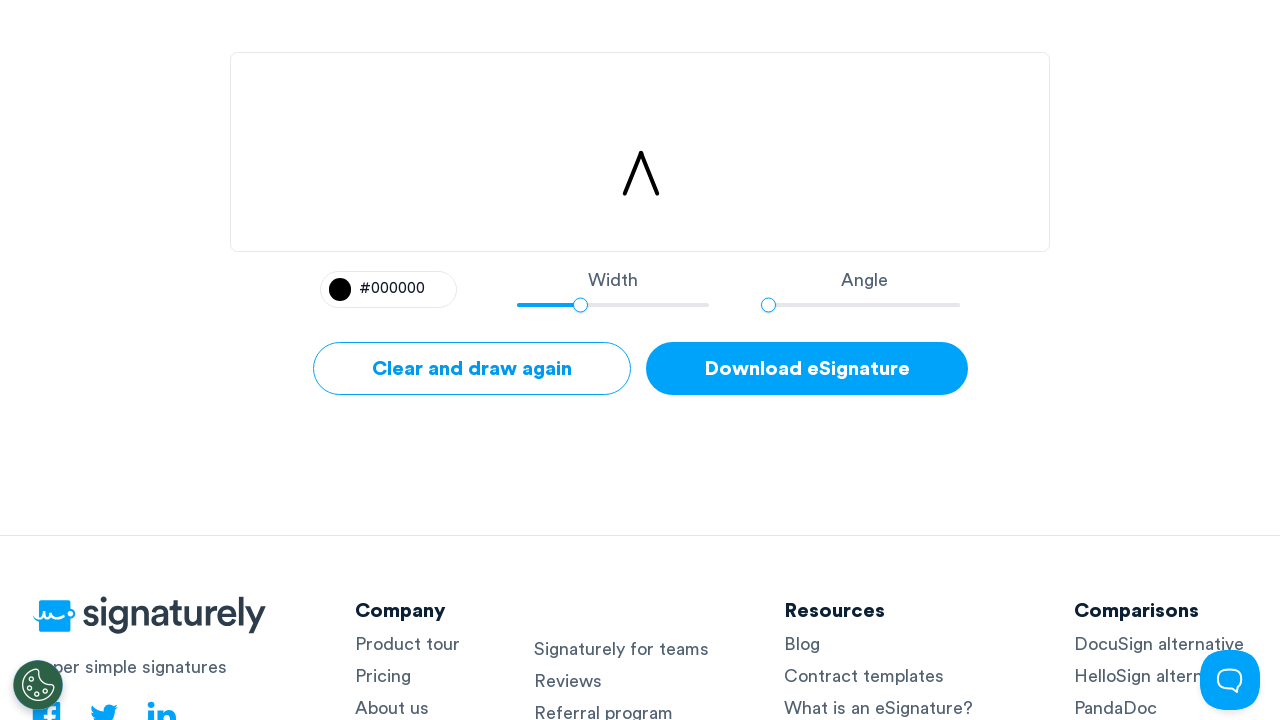

Dragged mouse left and down in third stroke at (620, 197)
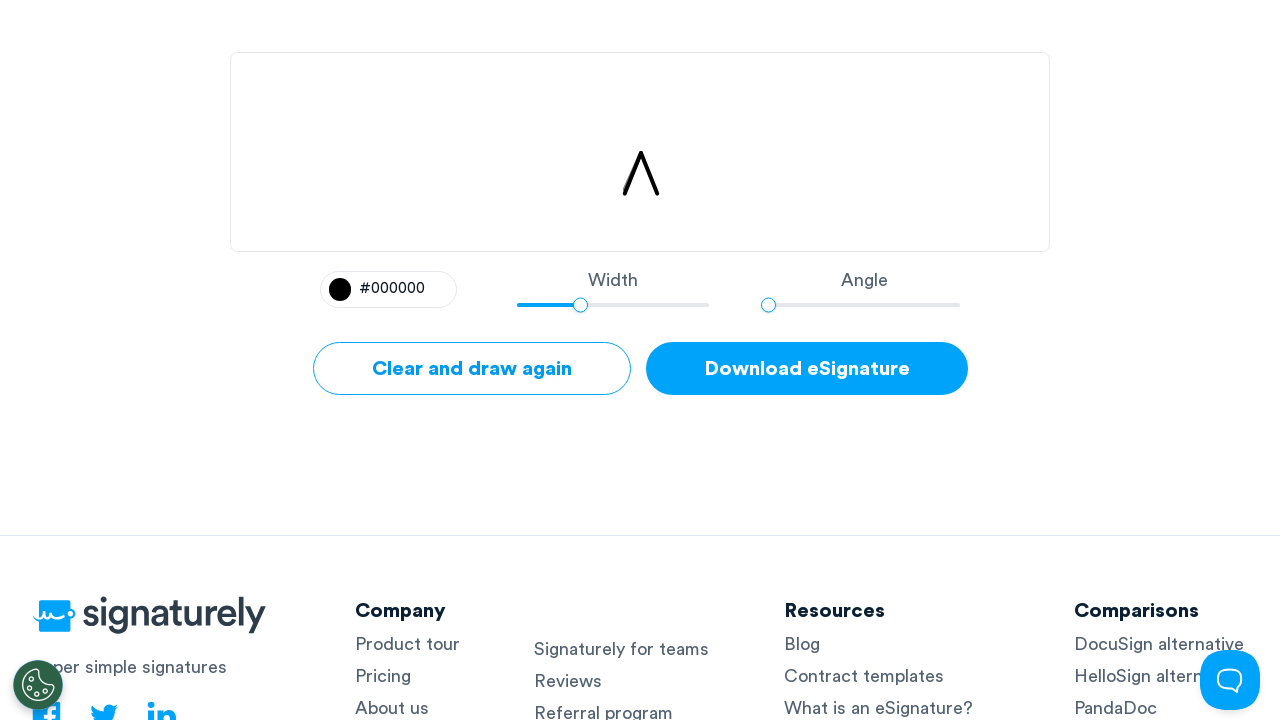

Continued dragging to create curved line in third stroke at (670, 167)
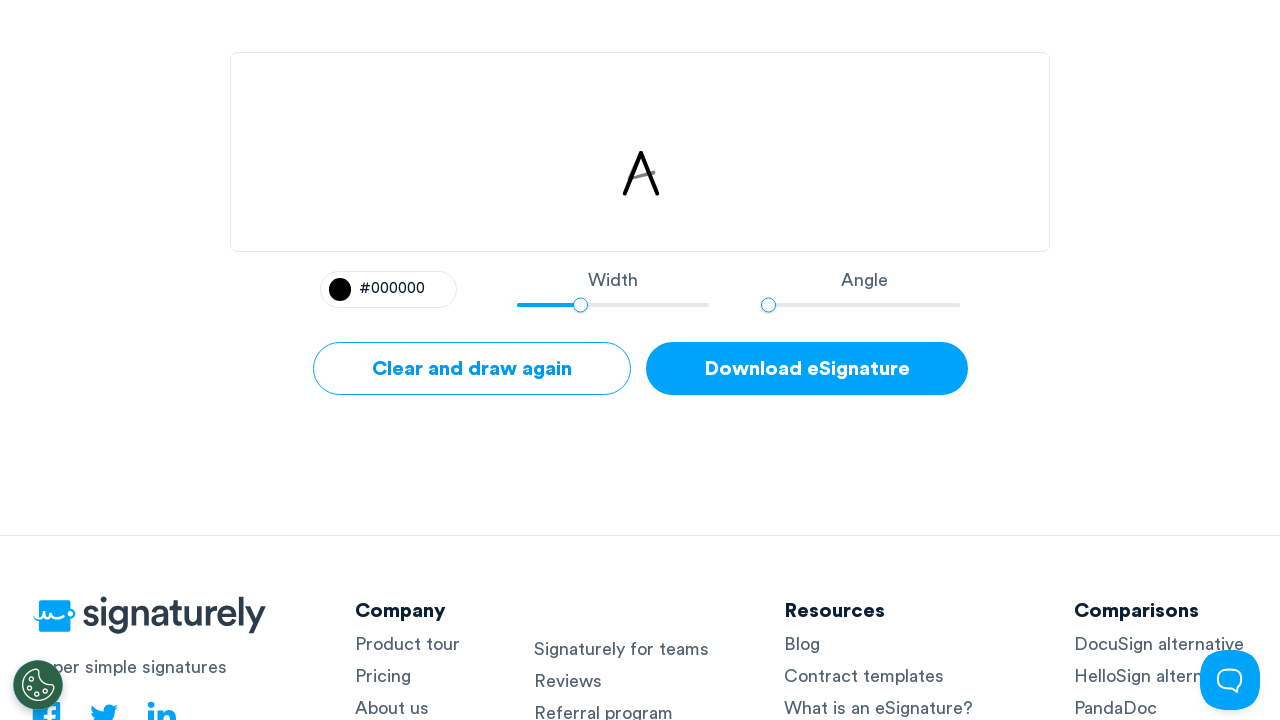

Released mouse button to complete third curved stroke at (670, 167)
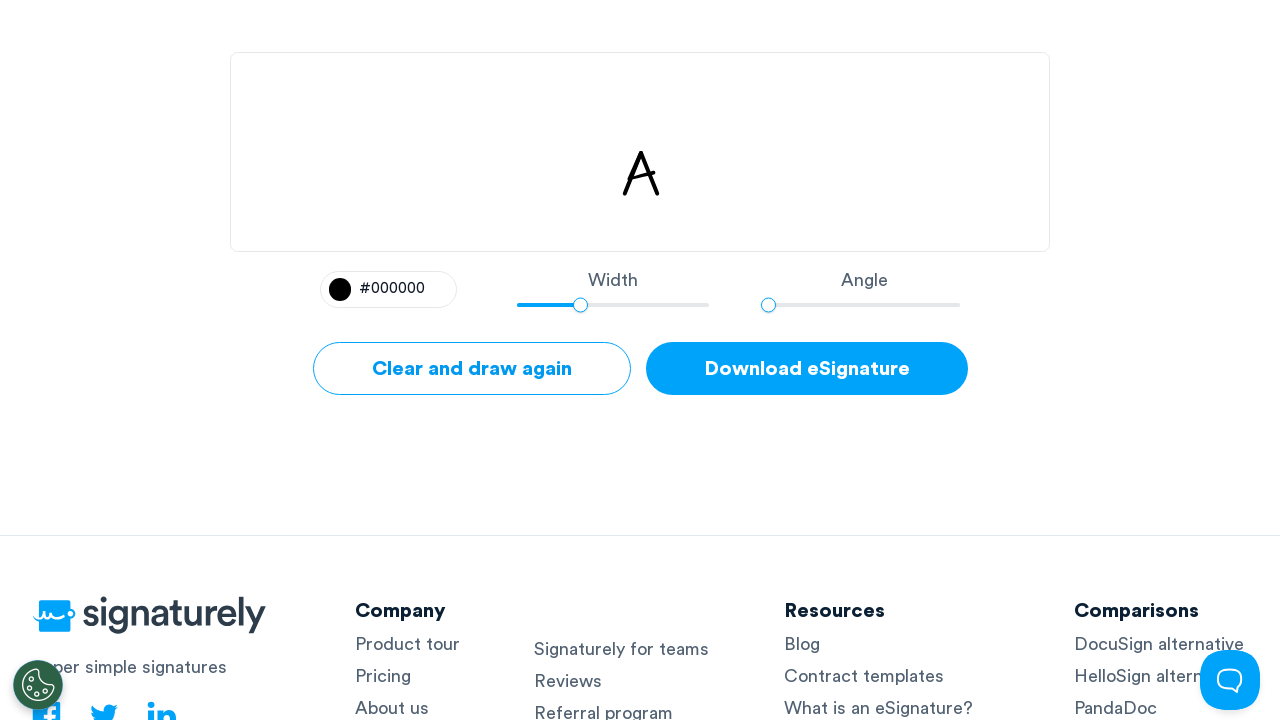

Verified signature path element was created on canvas
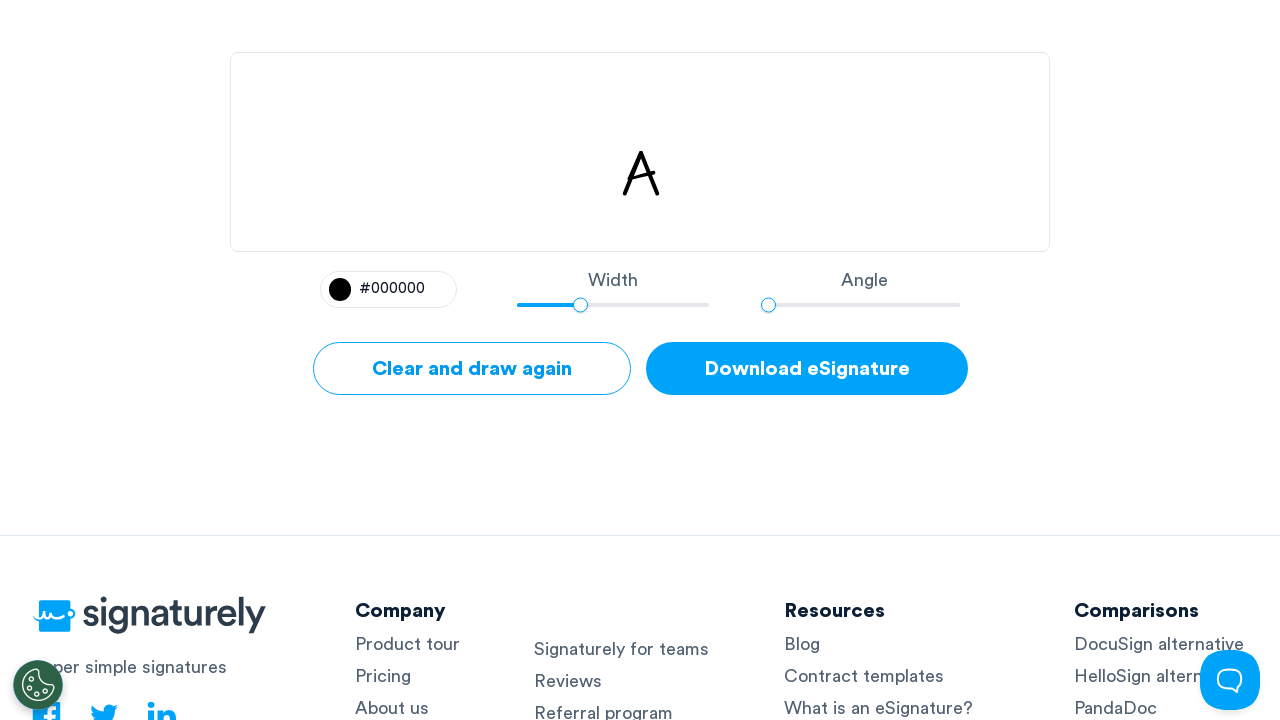

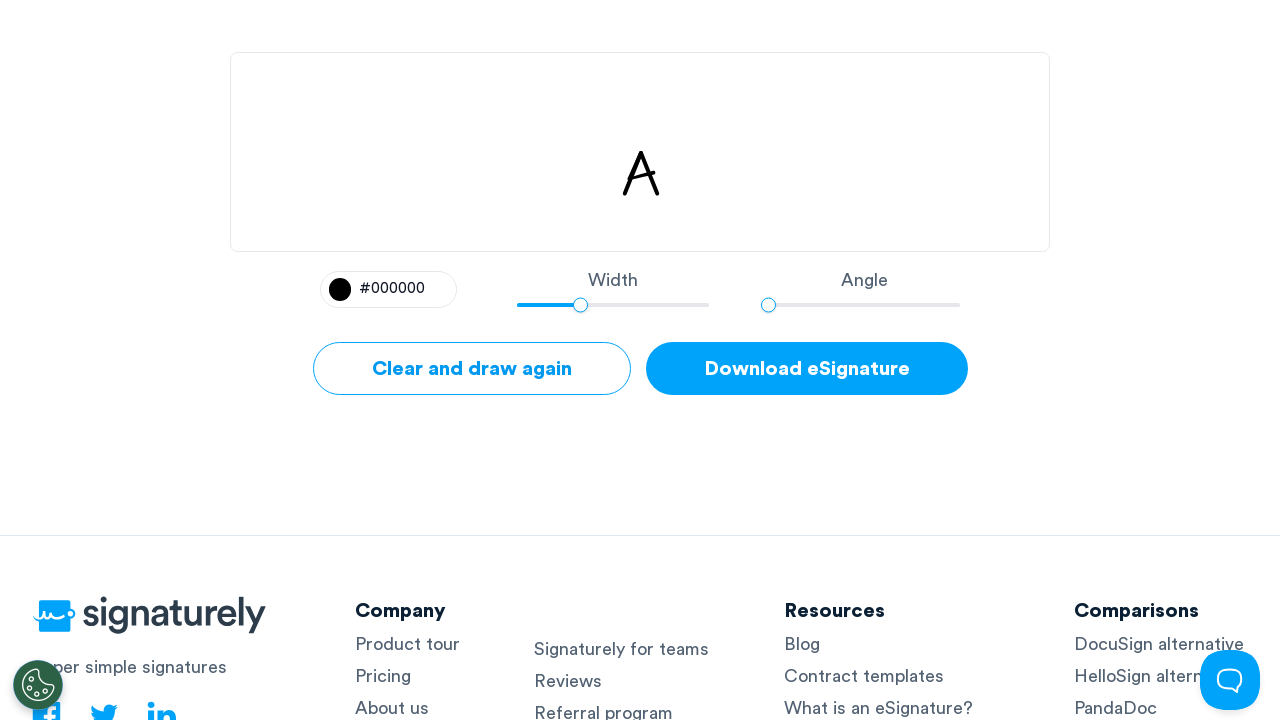